Tests that the FakeRestAPI Swagger UI page loads correctly by verifying the page title is "Swagger UI"

Starting URL: https://fakerestapi.azurewebsites.net

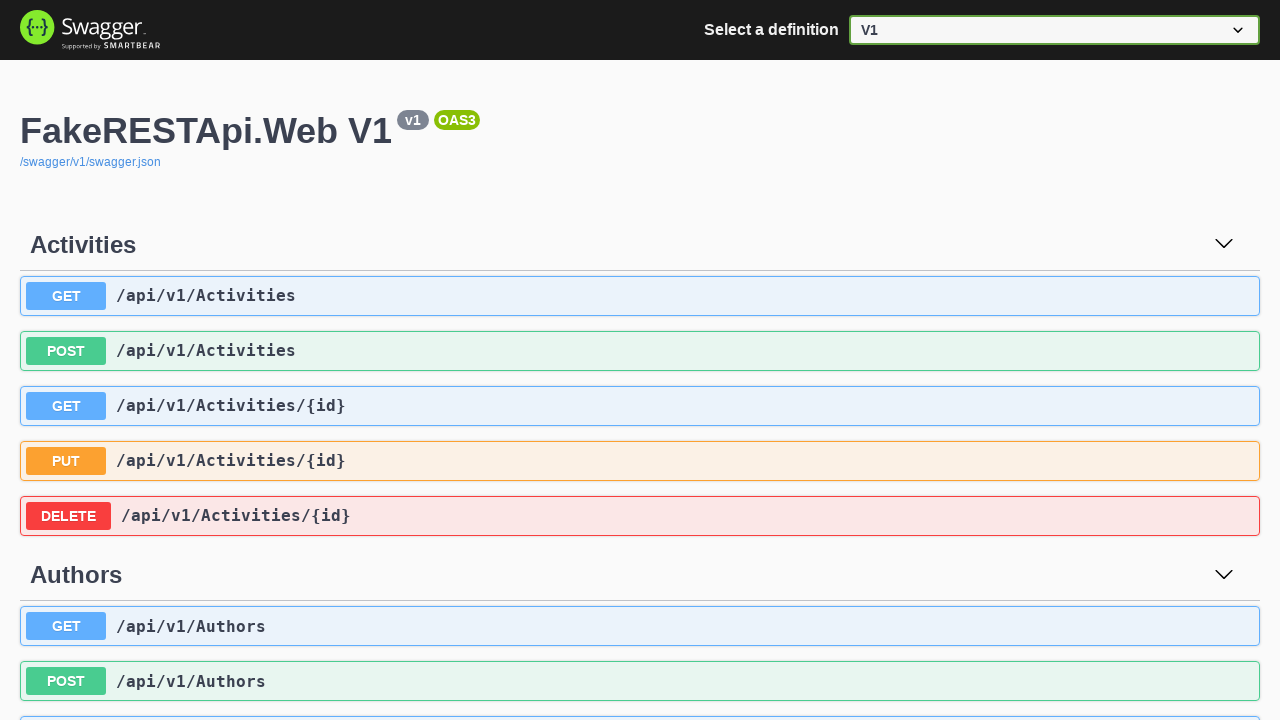

Navigated to FakeRestAPI Swagger UI page
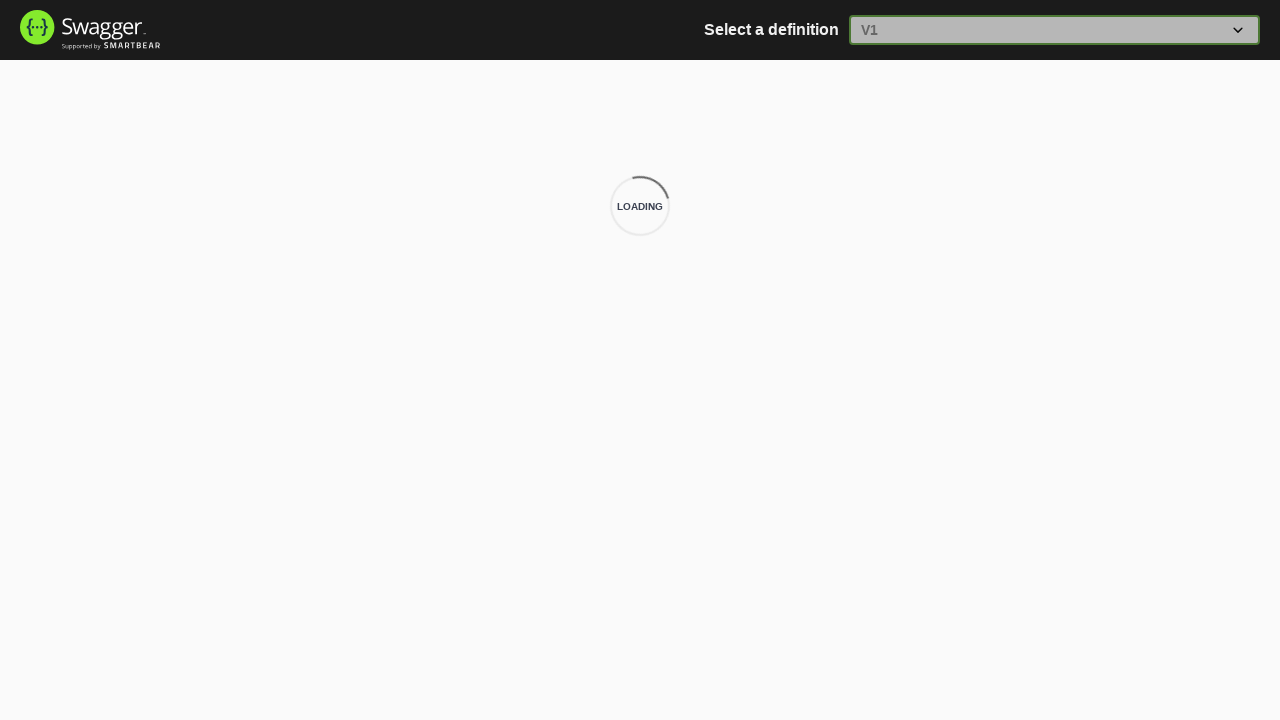

Page DOM content fully loaded
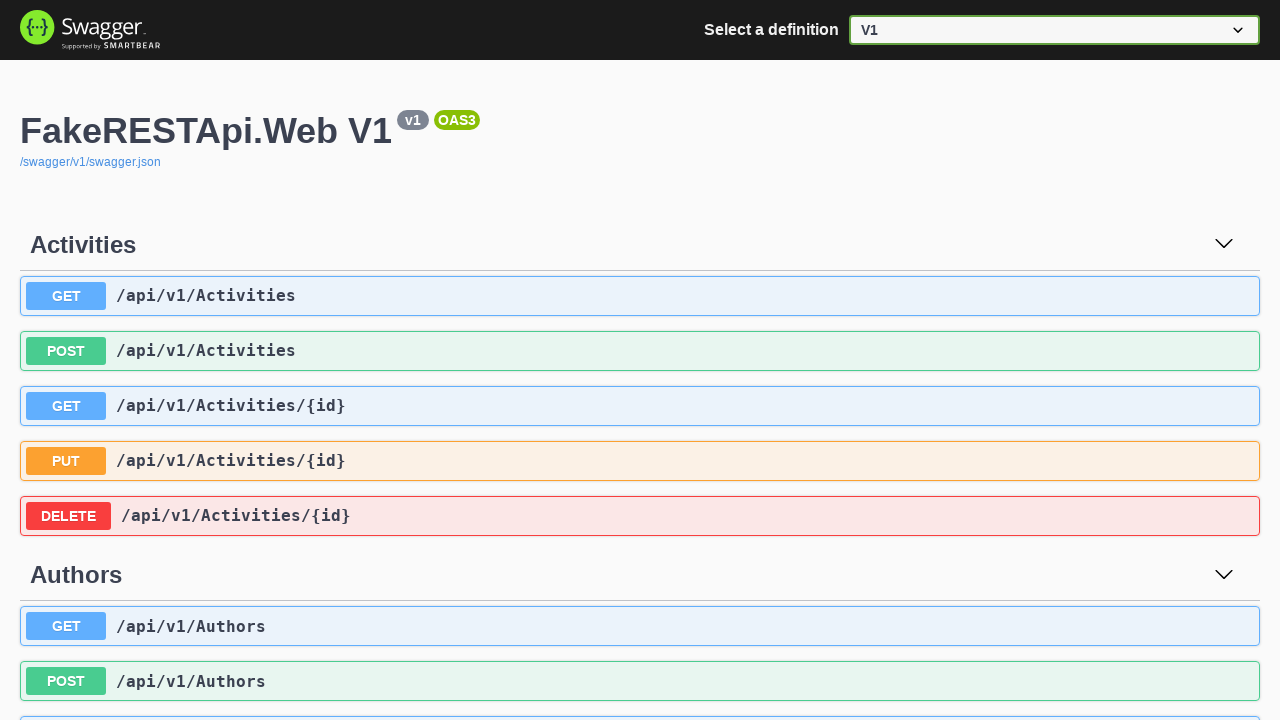

Retrieved page title: 'Swagger UI'
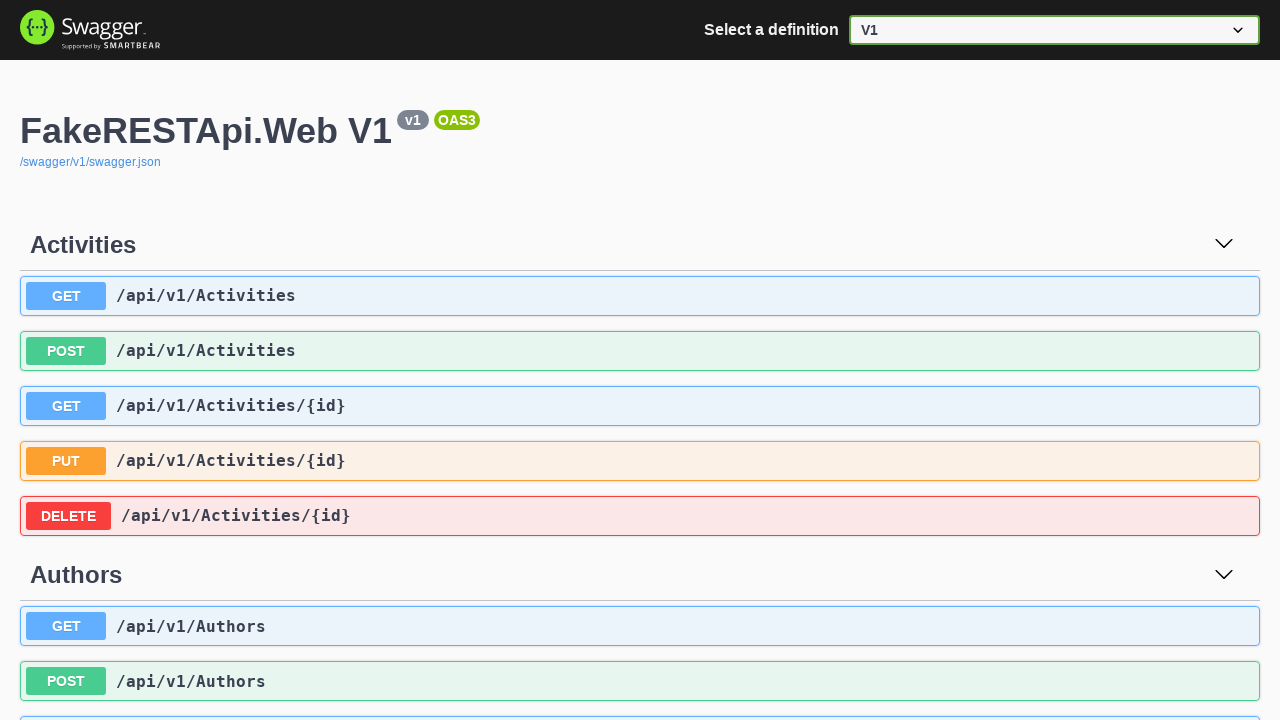

Verified page title is 'Swagger UI'
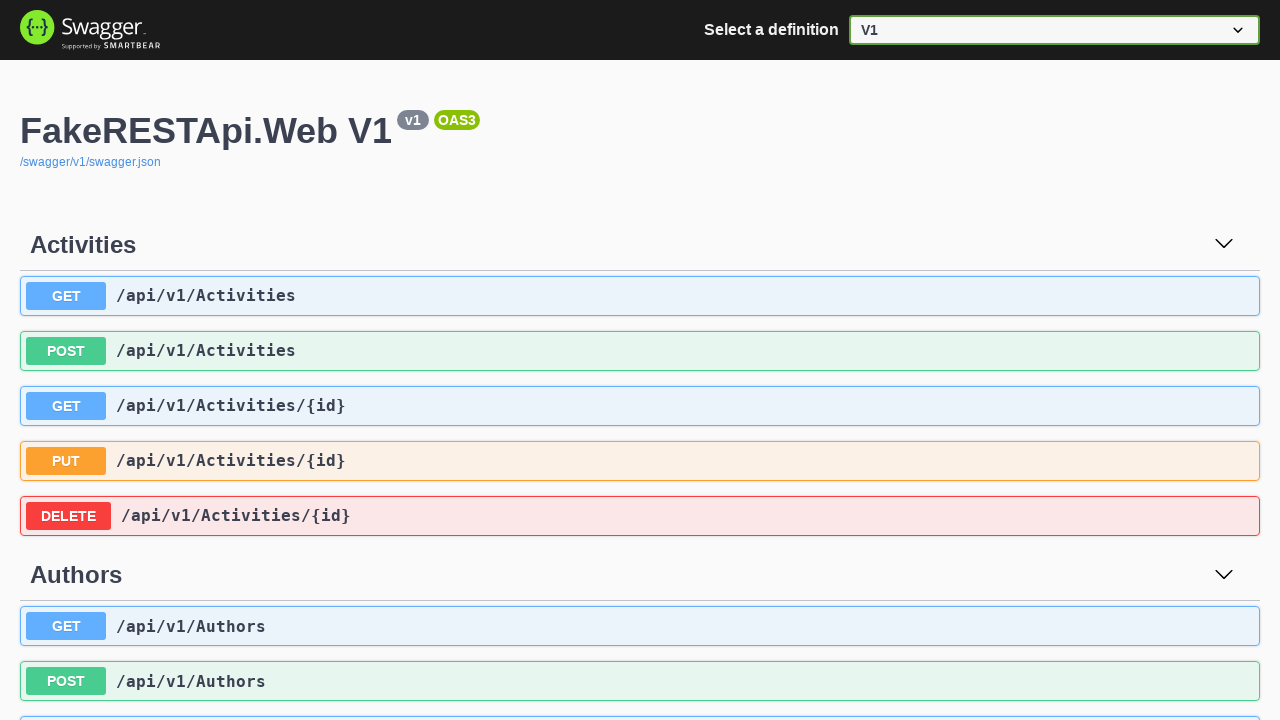

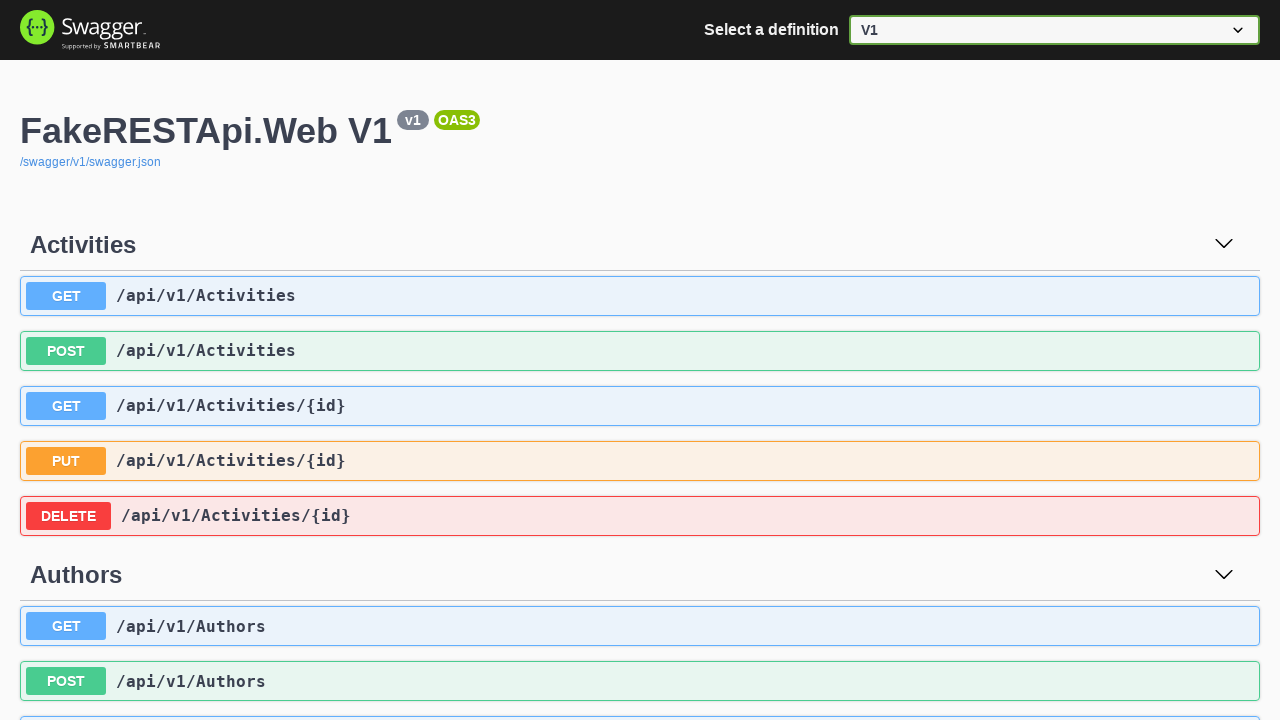